Tests the forgot password functionality by clicking the forgot password link, entering an email, and submitting the form

Starting URL: https://beta.docuport.app

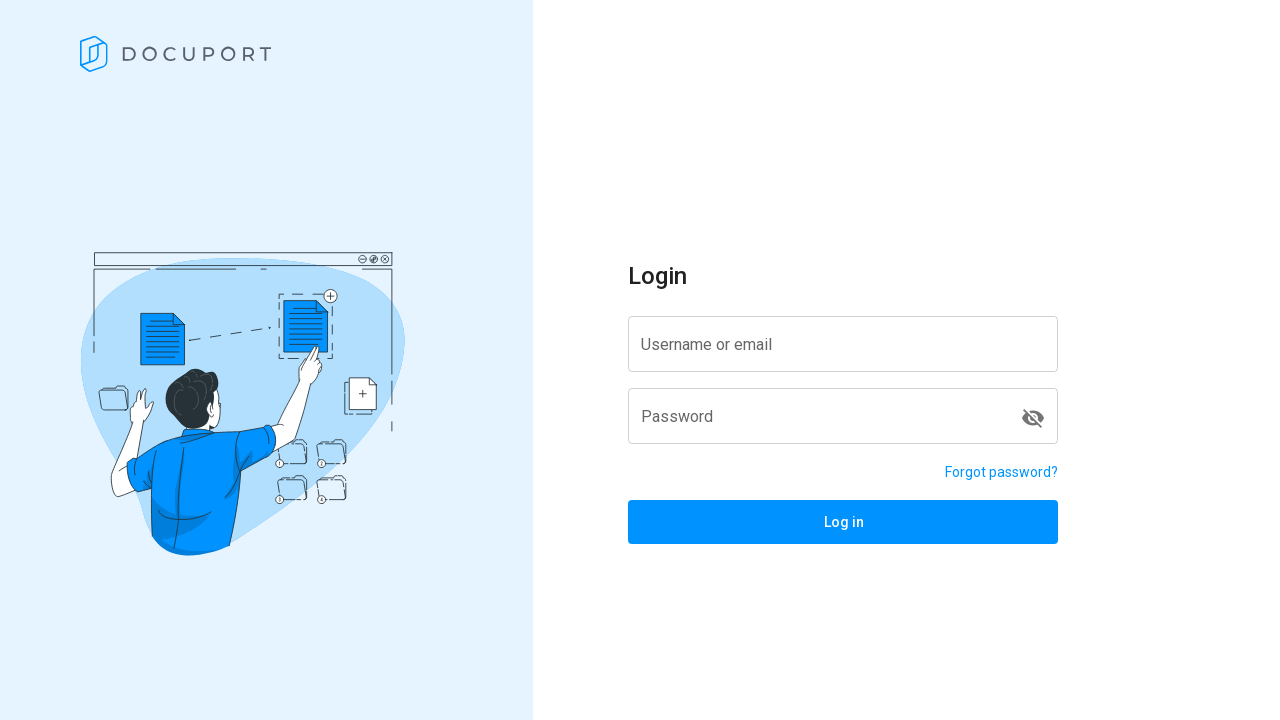

Clicked forgot password link at (1002, 472) on a[href='/reset-password']
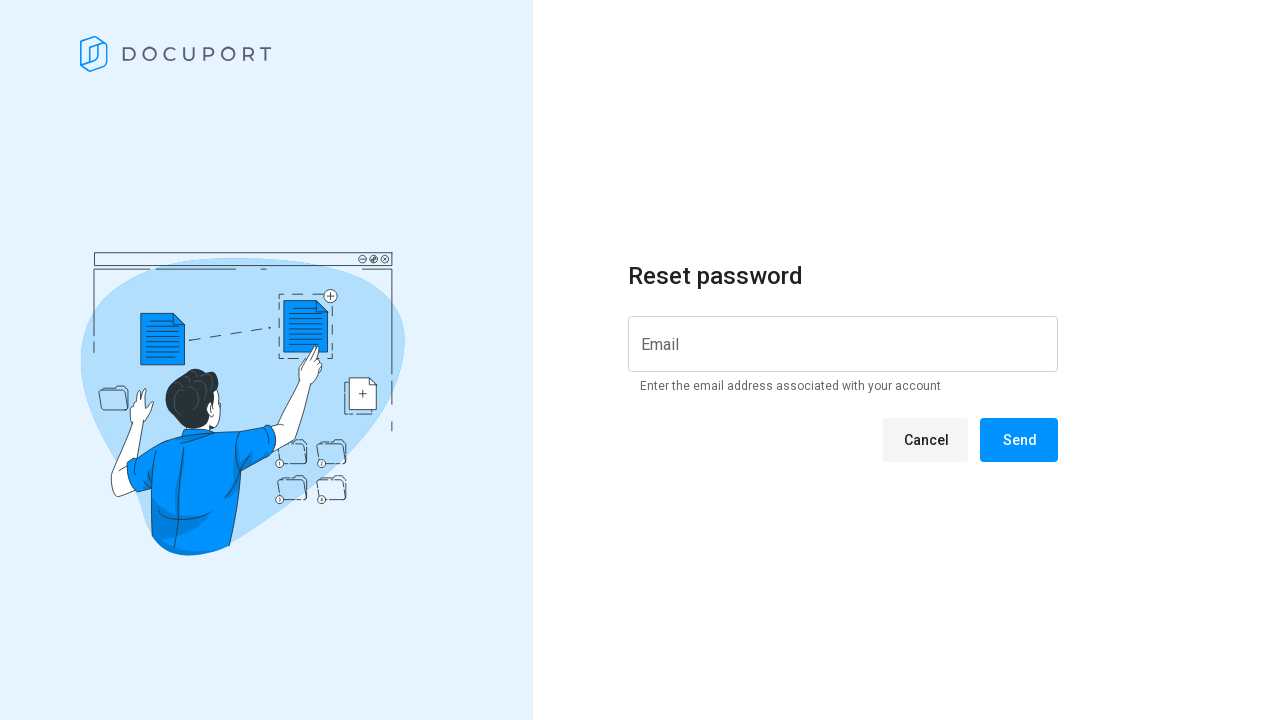

Reset password page loaded
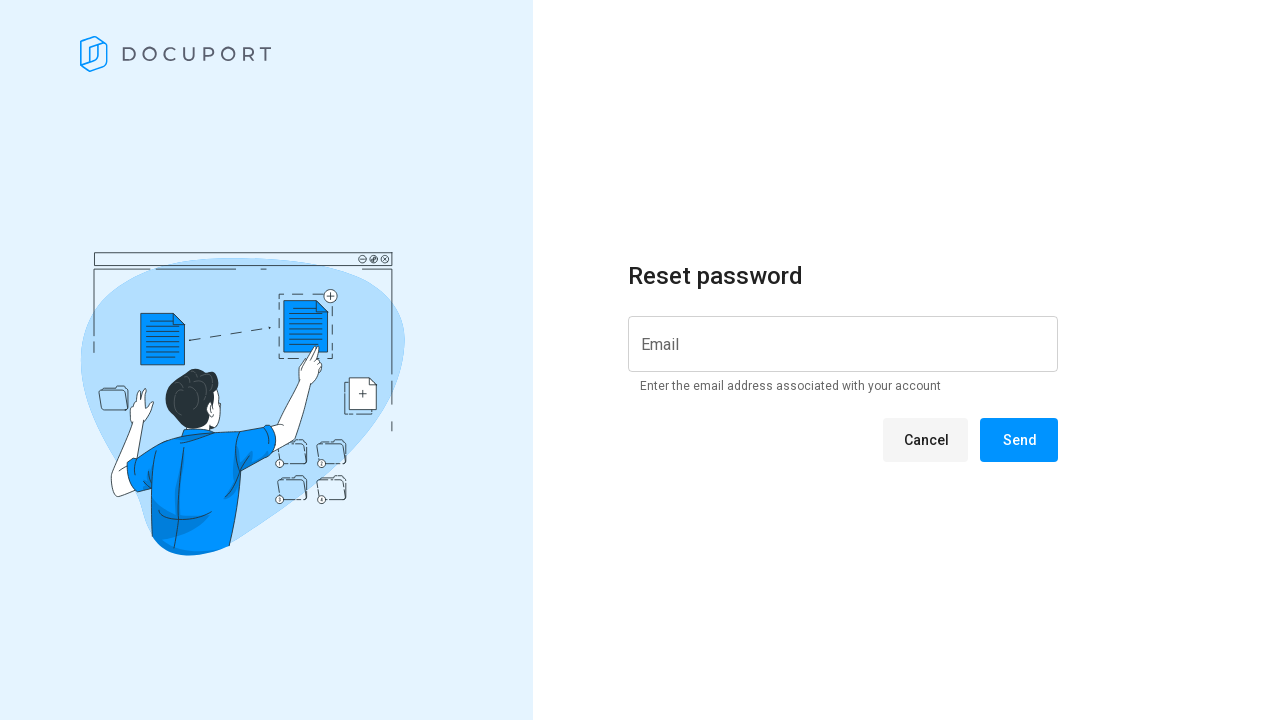

Entered email address 'forgotpasswordg1@gmail.com' in email field on input[type='email']
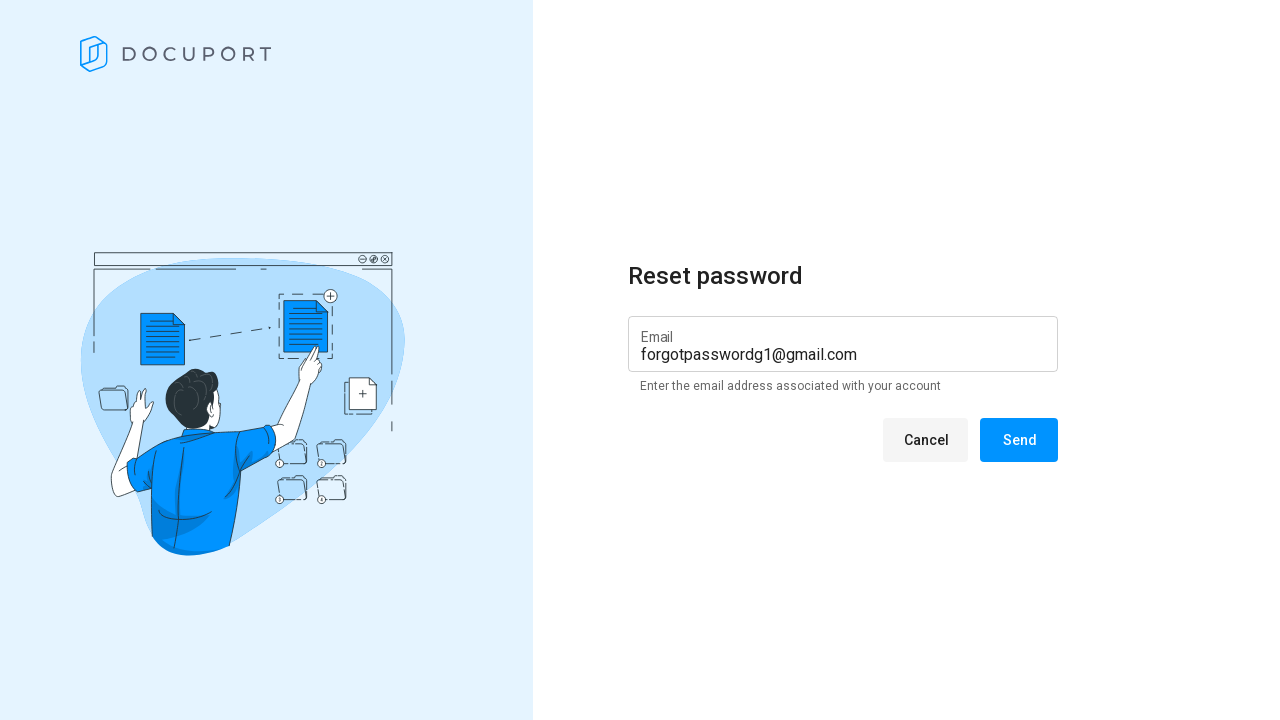

Clicked Send button to submit password reset request at (1019, 440) on button:has-text('Send')
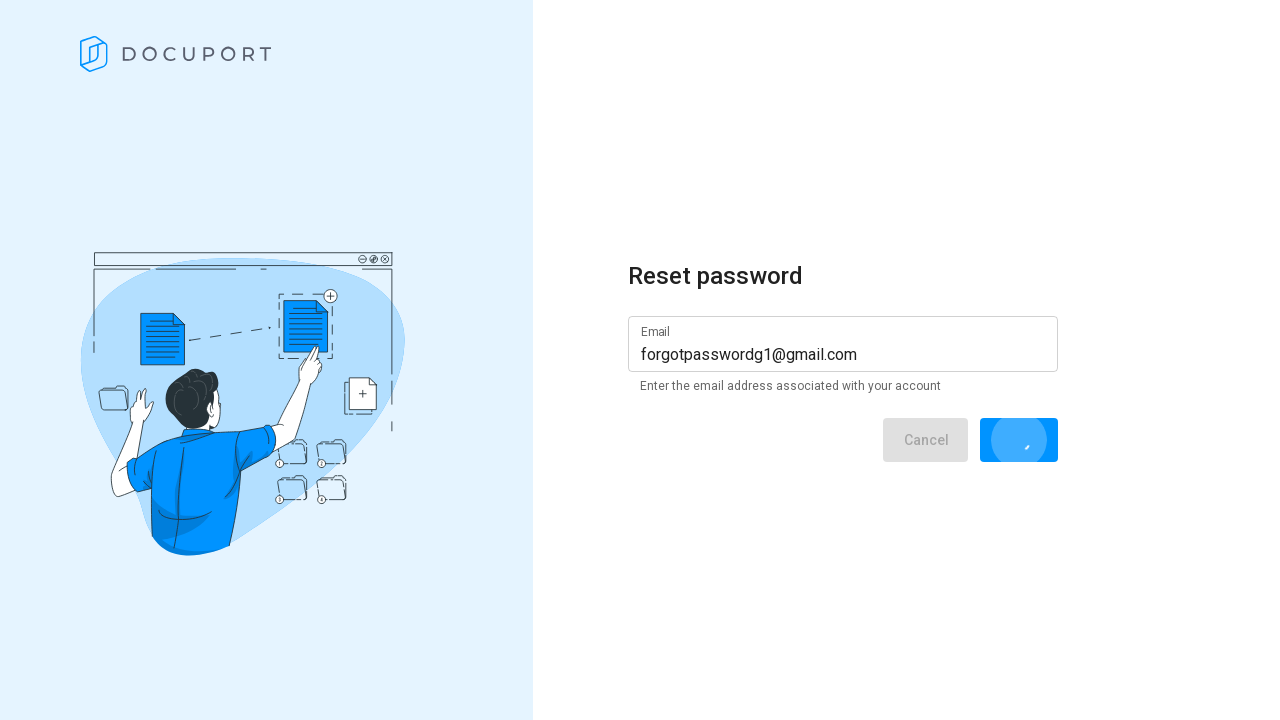

Success message appeared confirming email sent for password reset
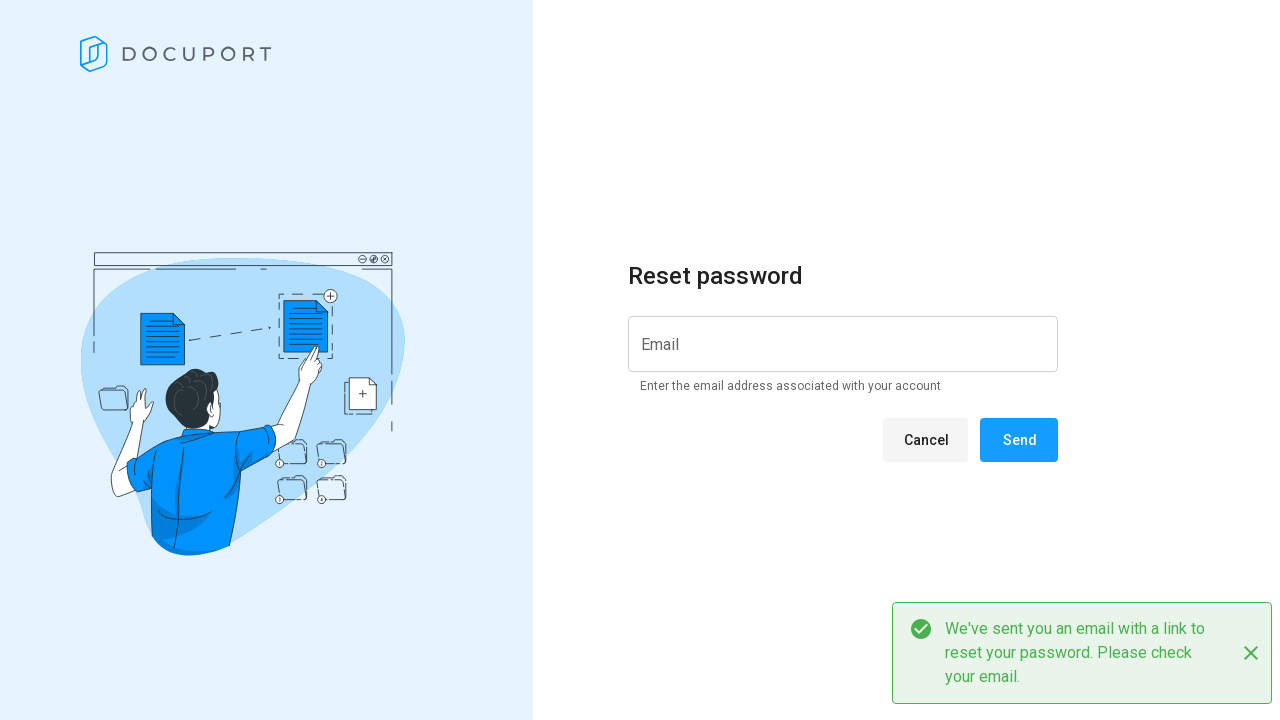

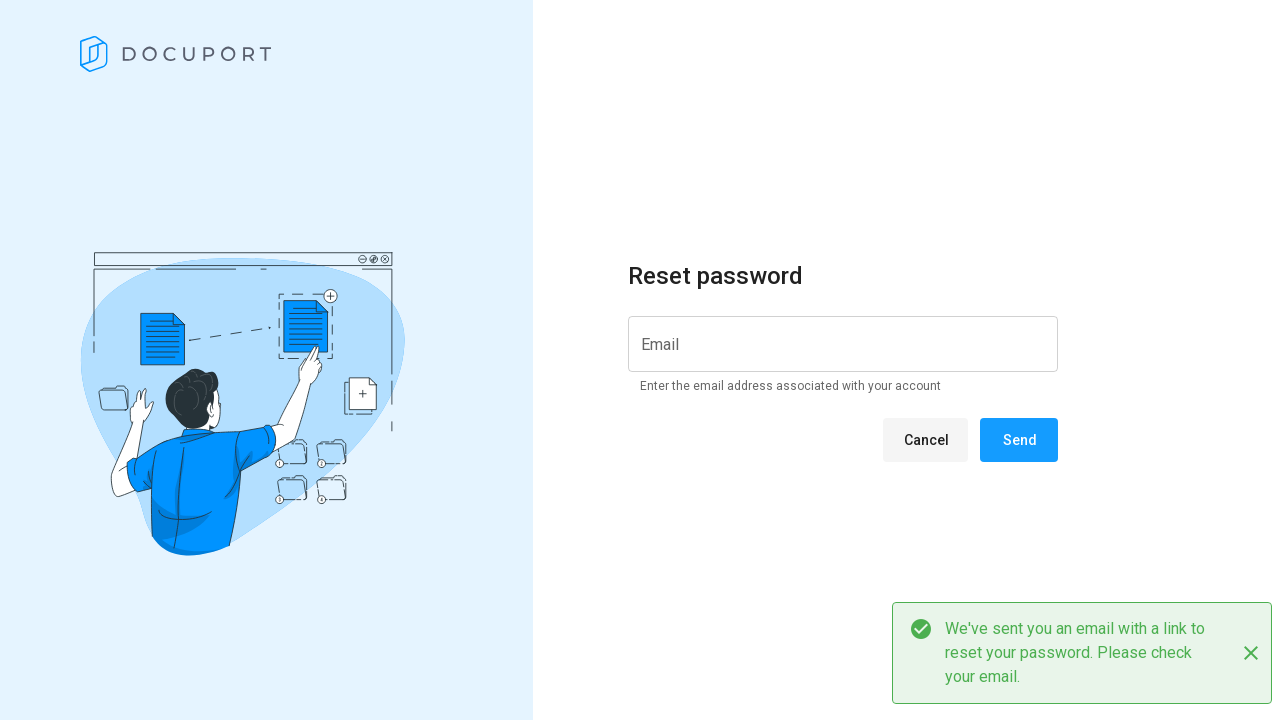